Tests drag and drop functionality by dragging a football element to two different drop zones and verifying the drop was successful

Starting URL: https://training-support.net/webelements/drag-drop

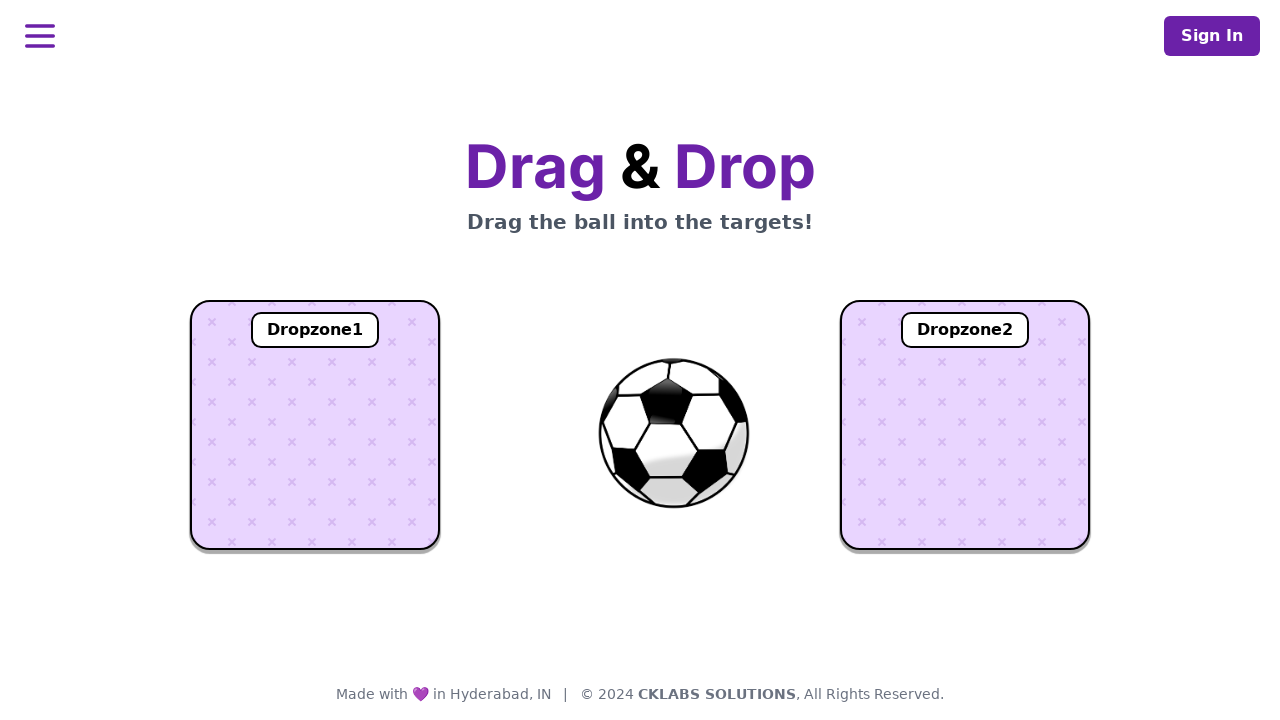

Navigated to drag and drop test page
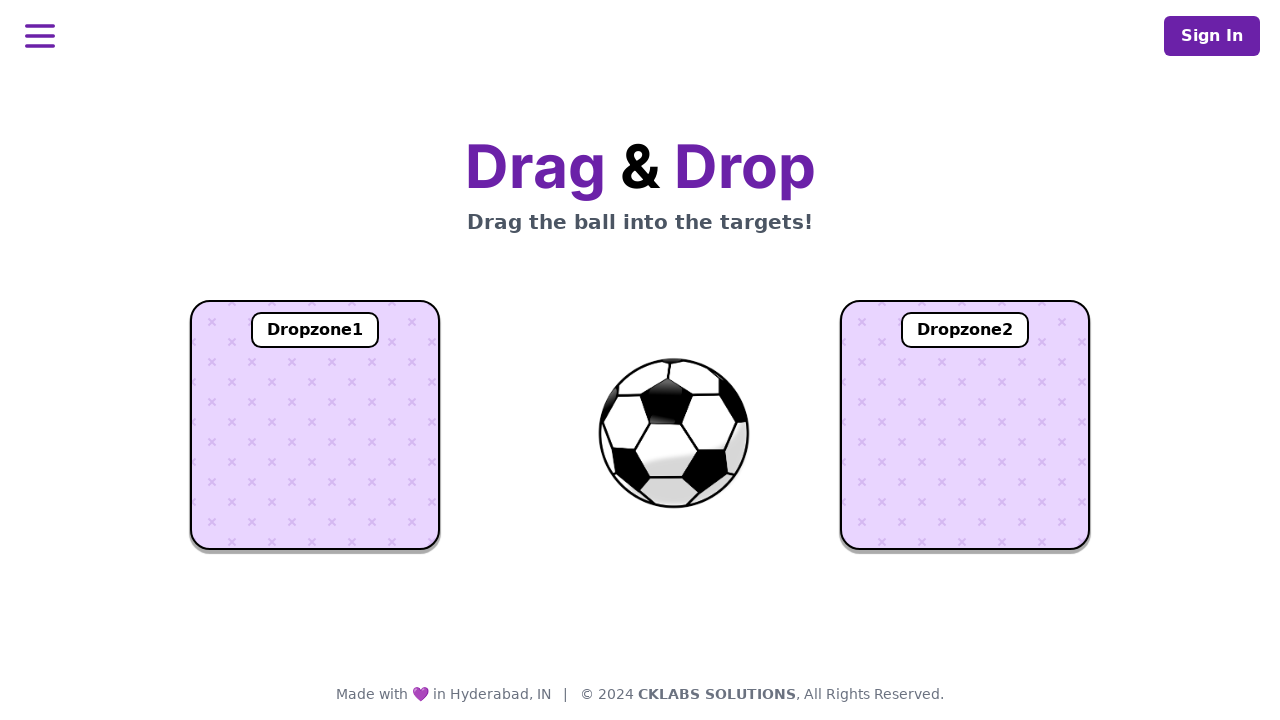

Located football element
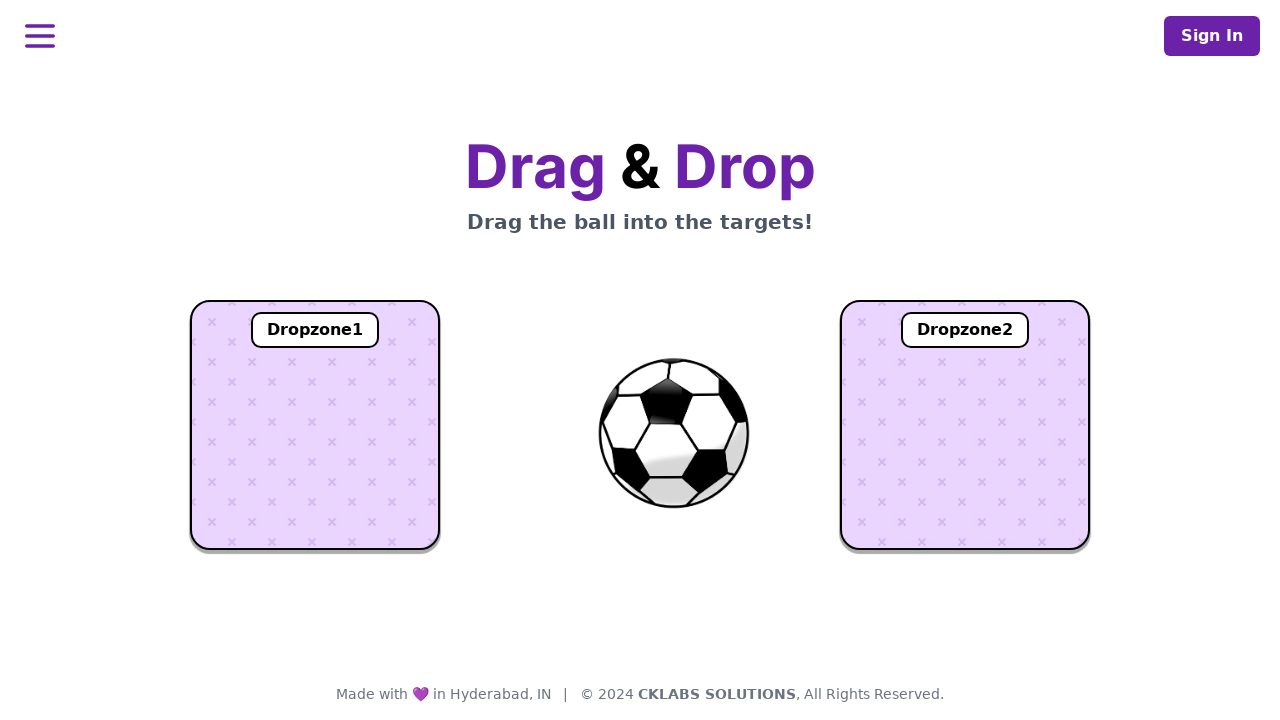

Located first drop zone
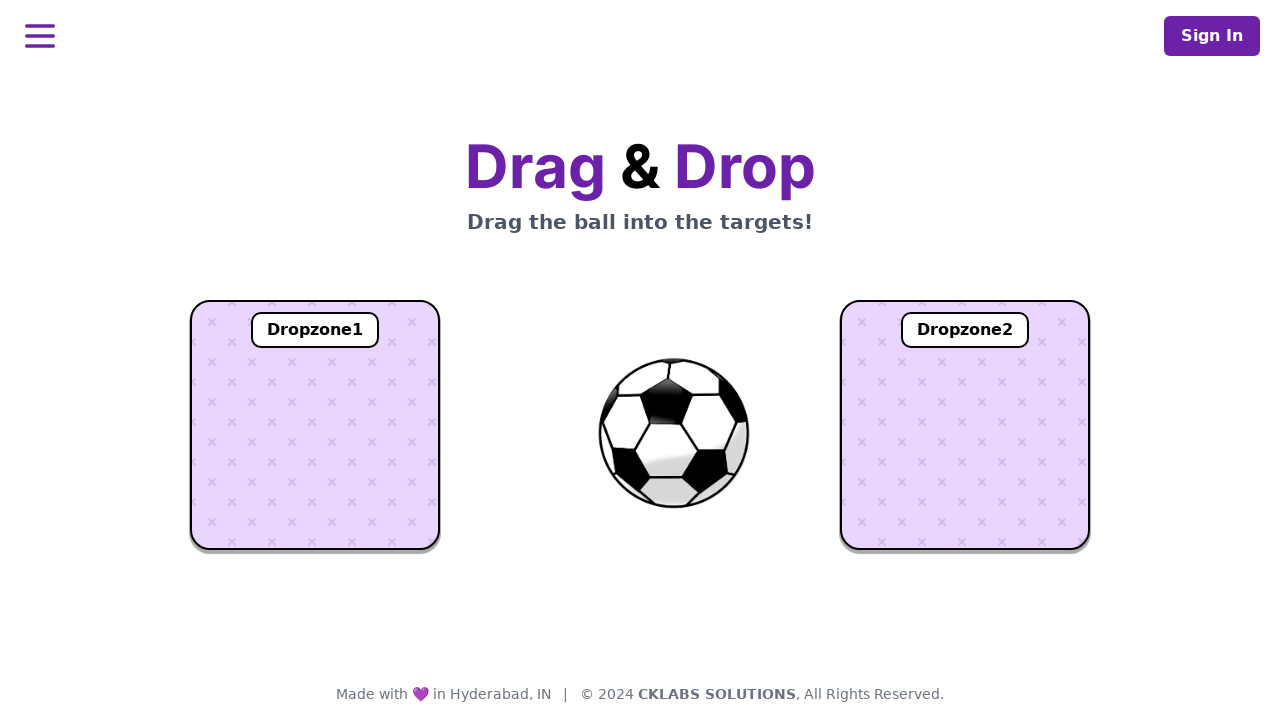

Dragged football to first drop zone at (315, 425)
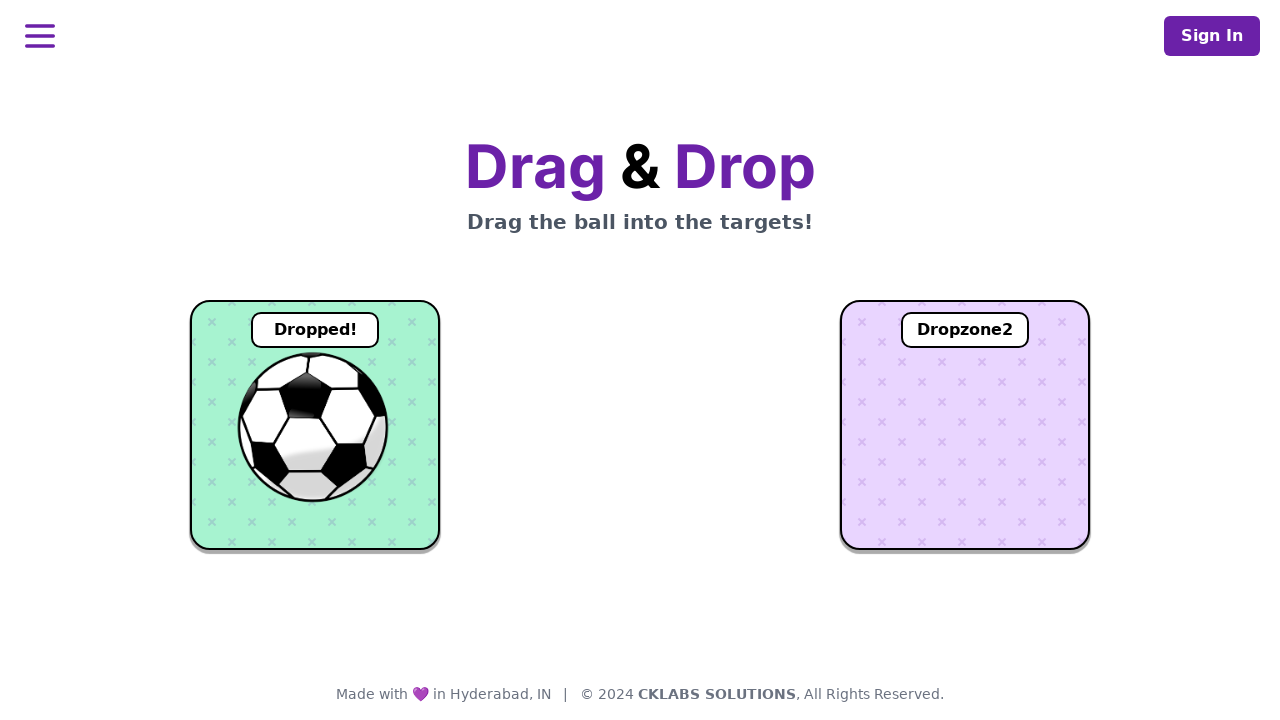

Verified football was successfully dropped in first drop zone
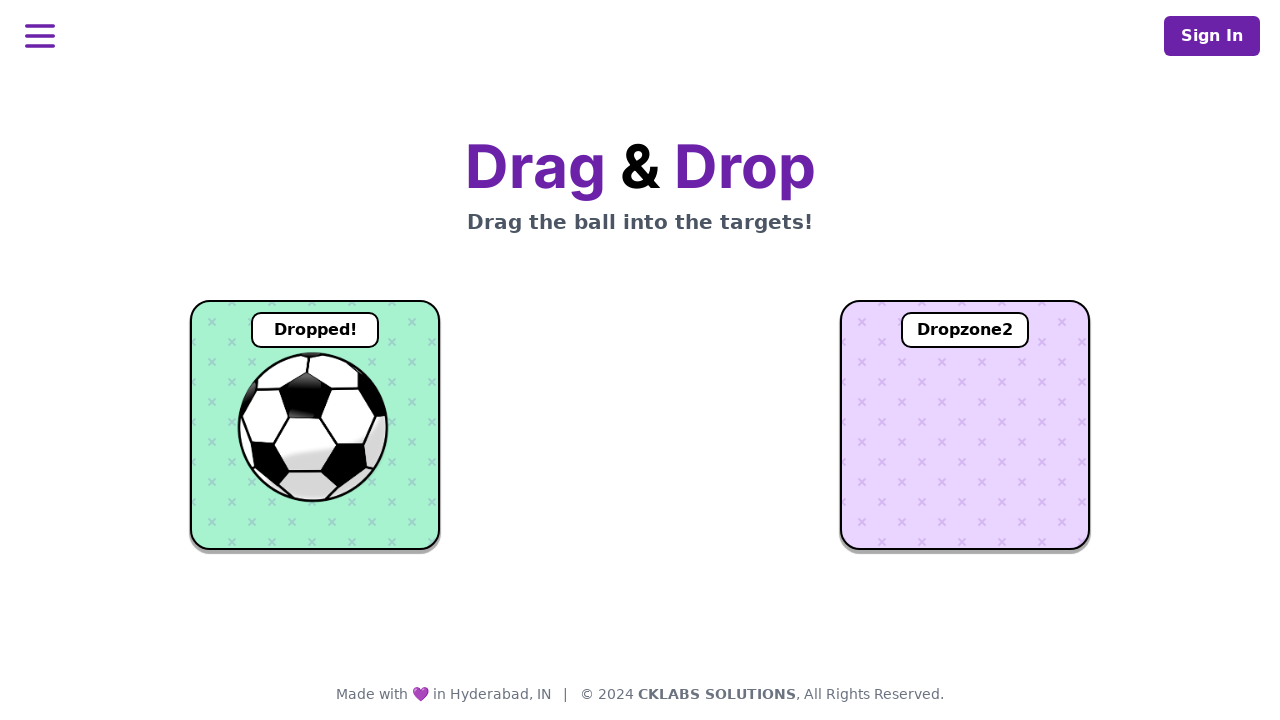

Located second drop zone
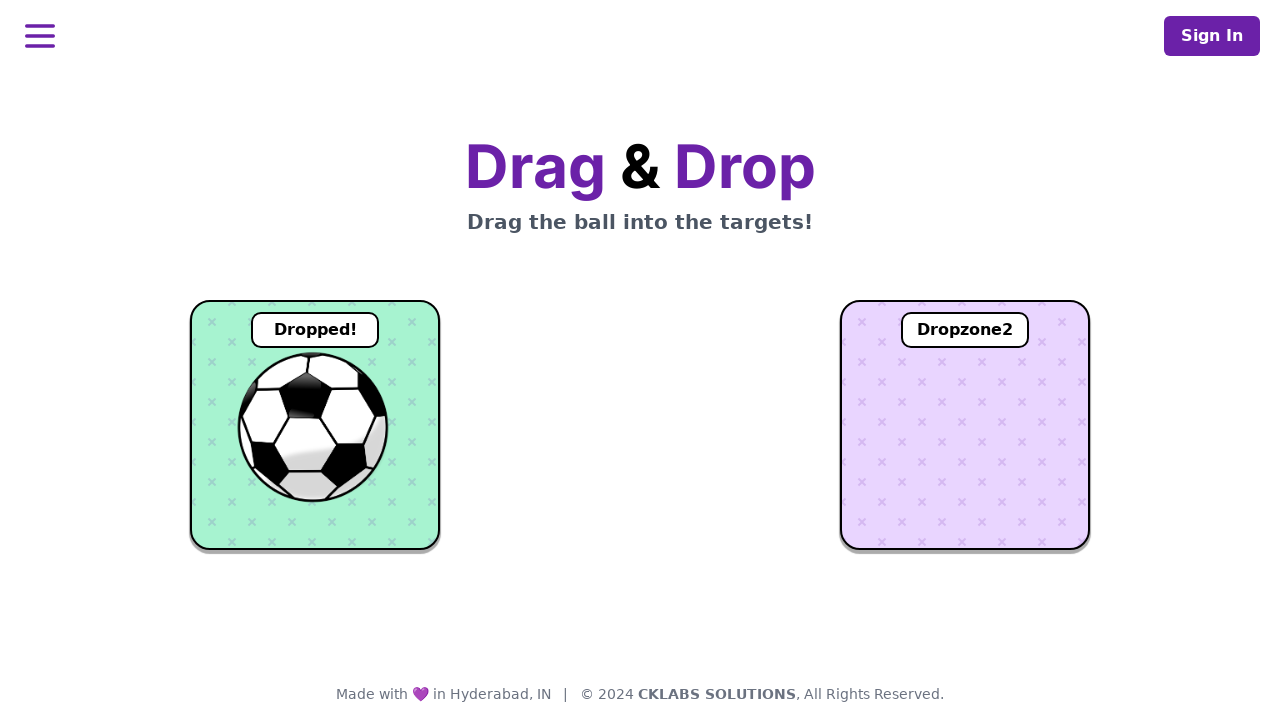

Dragged football to second drop zone at (965, 425)
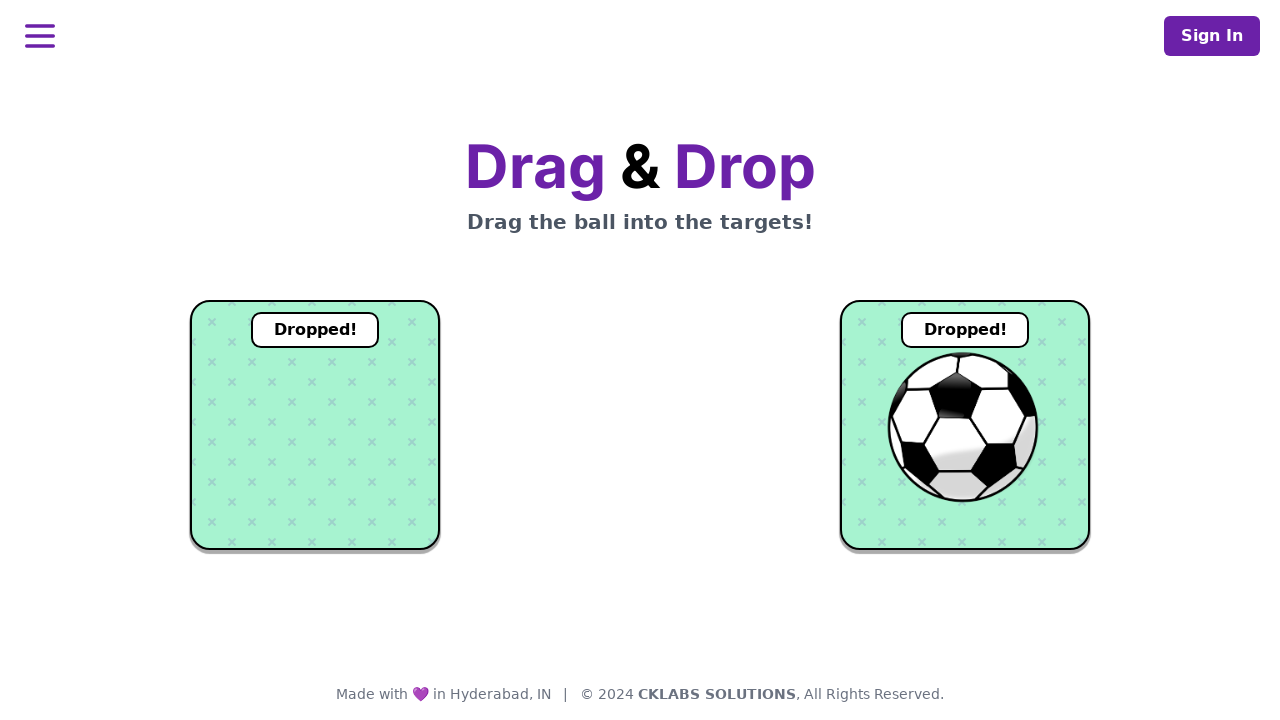

Verified football was successfully dropped in second drop zone
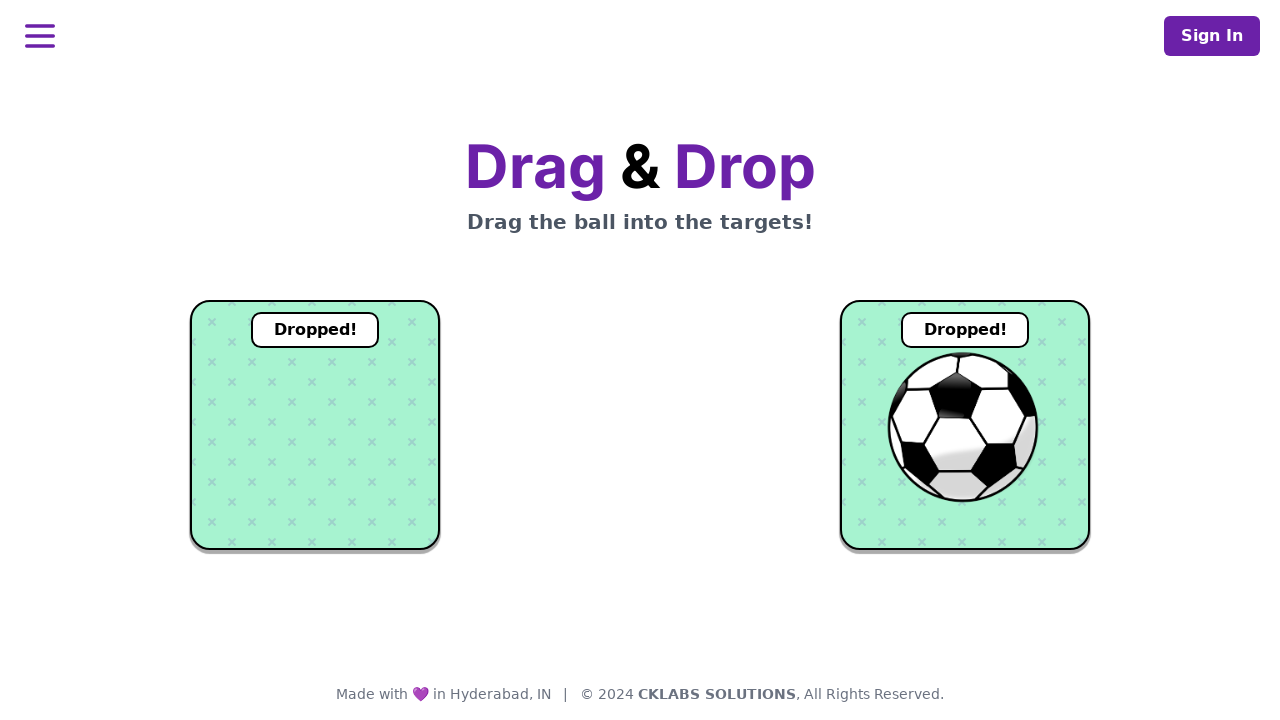

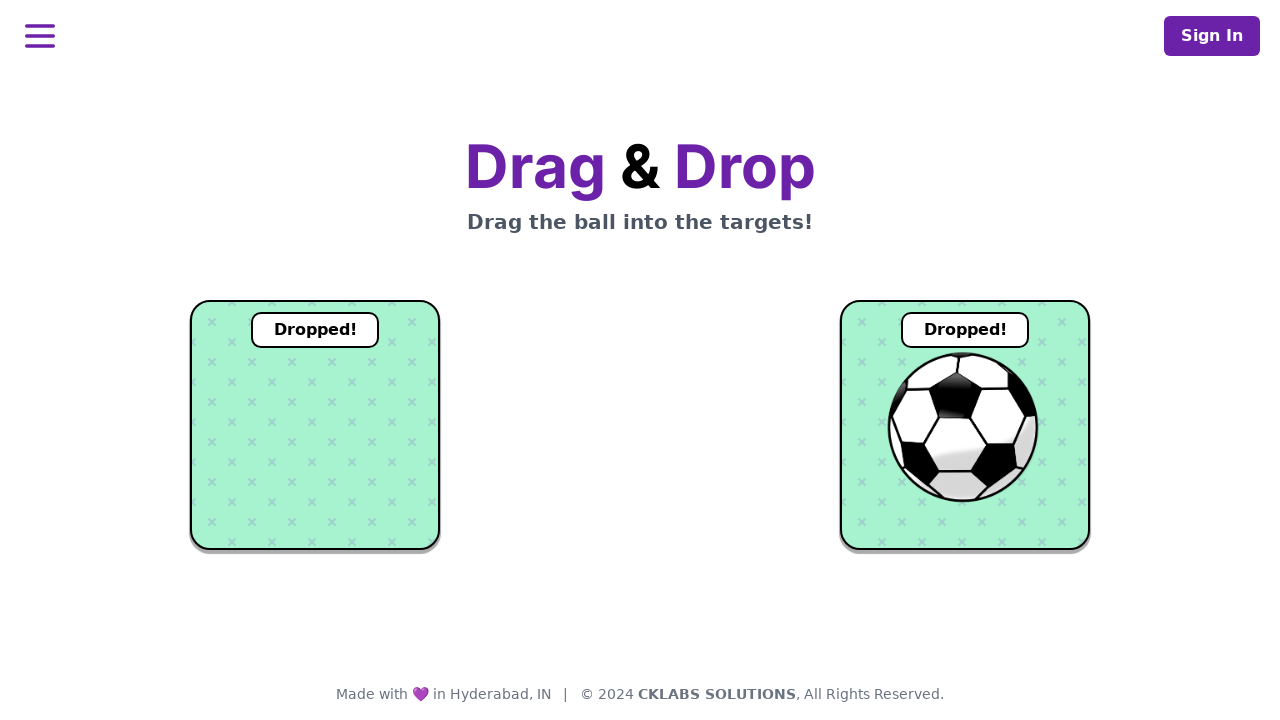